Tests navigation to Squares of a Sorted Array question page

Starting URL: https://dsportalapp.herokuapp.com/array/practice

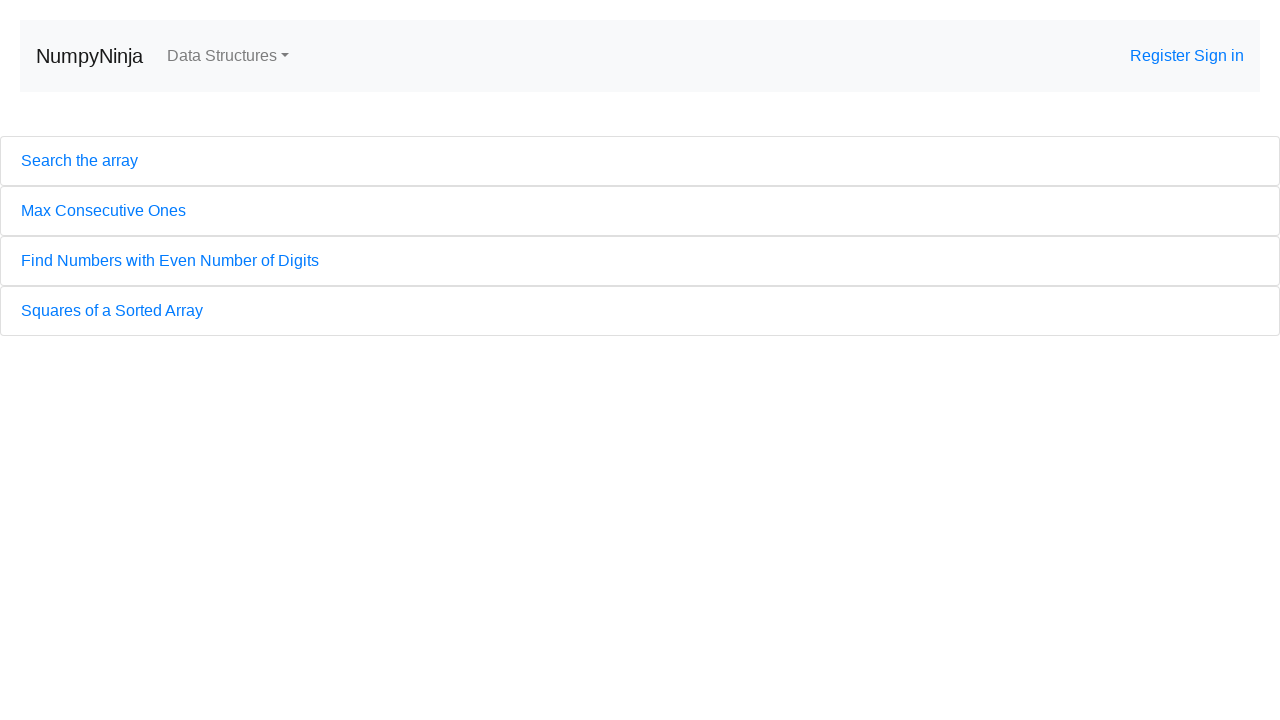

Clicked on 'Squares of a Sorted Array' link to navigate to the question page at (640, 311) on text=Squares of a Sorted Array
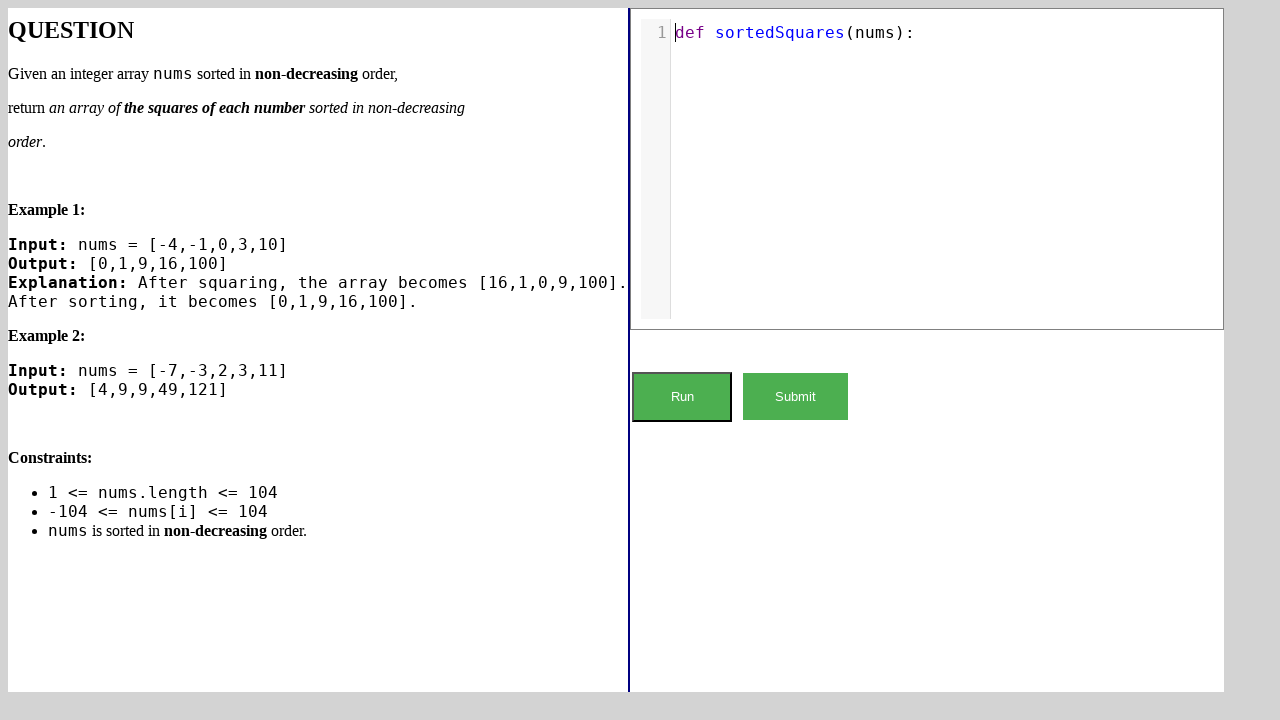

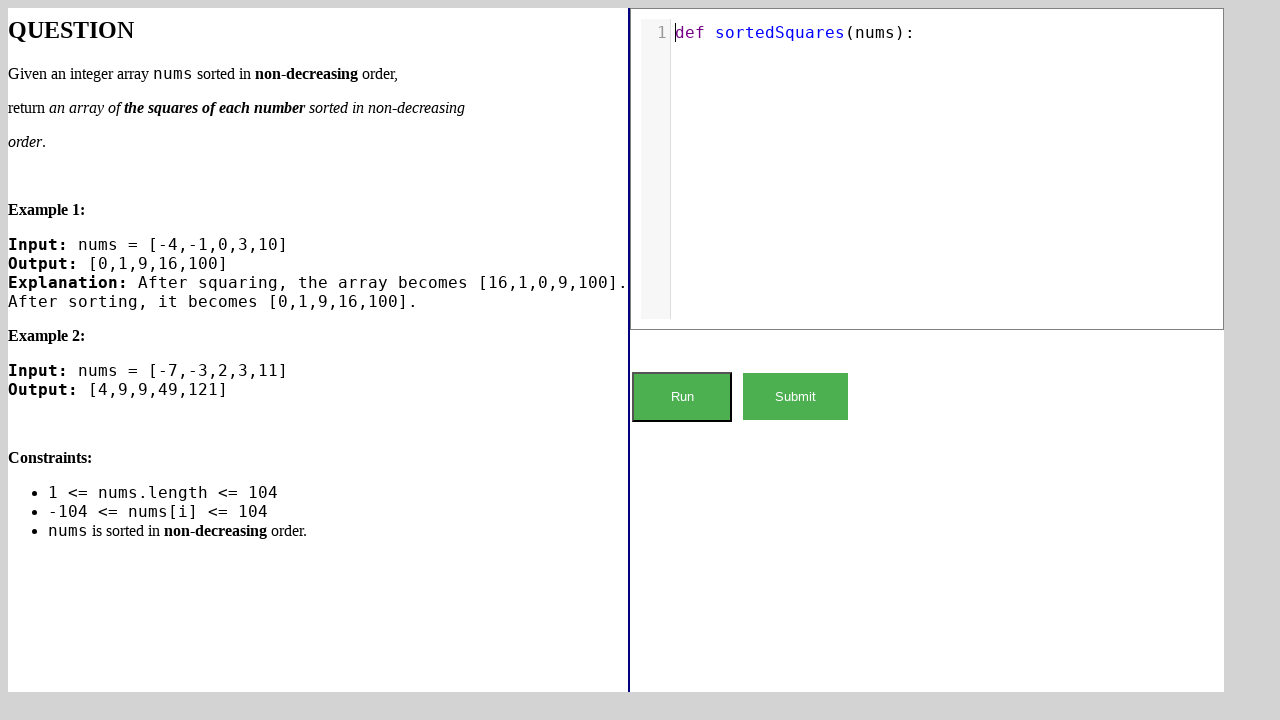